Tests scoped element finding by locating links within a footer section, opens multiple links in new tabs using keyboard shortcuts, then iterates through all open windows/tabs.

Starting URL: https://rahulshettyacademy.com/AutomationPractice/

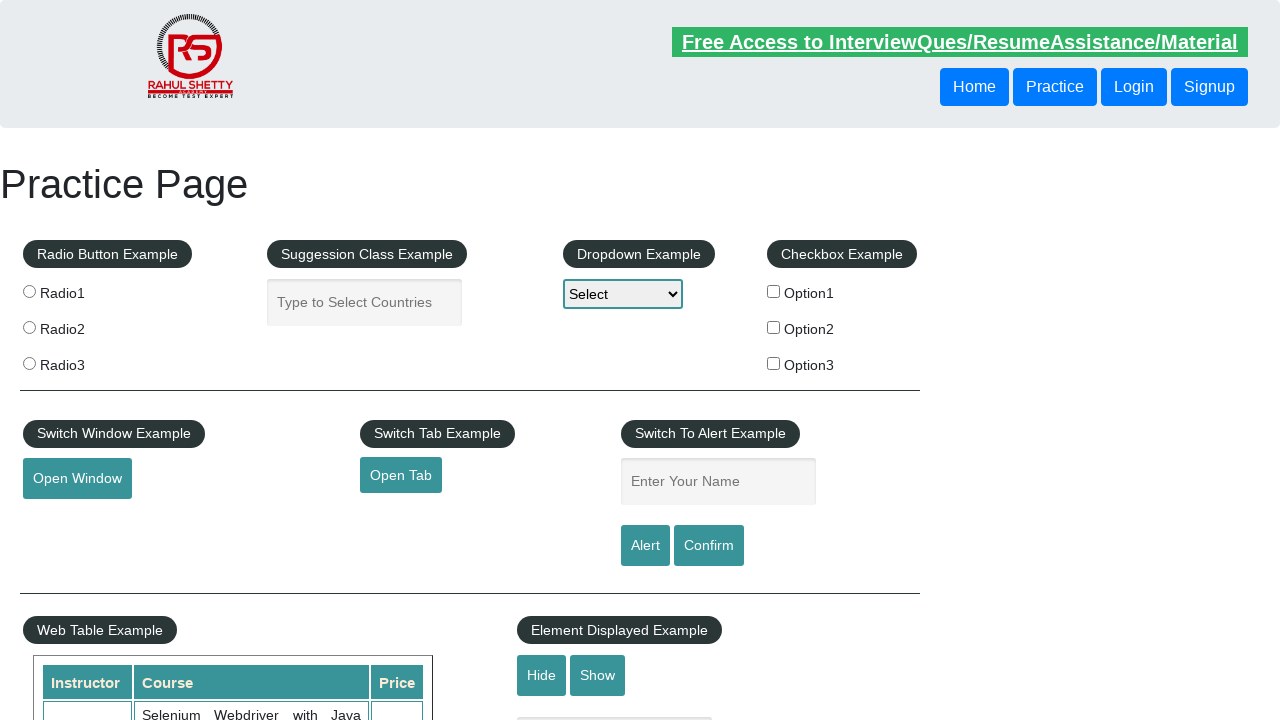

Waited for footer section (#gf-BIG) to be present
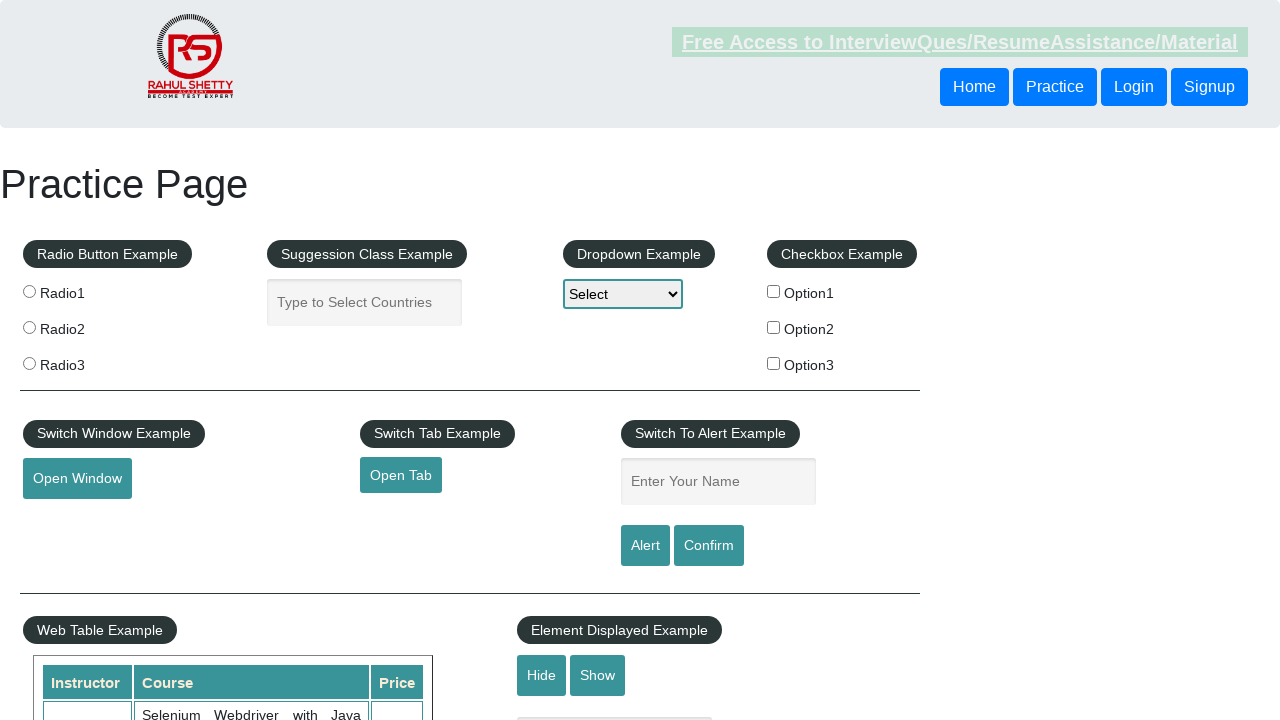

Located footer section element
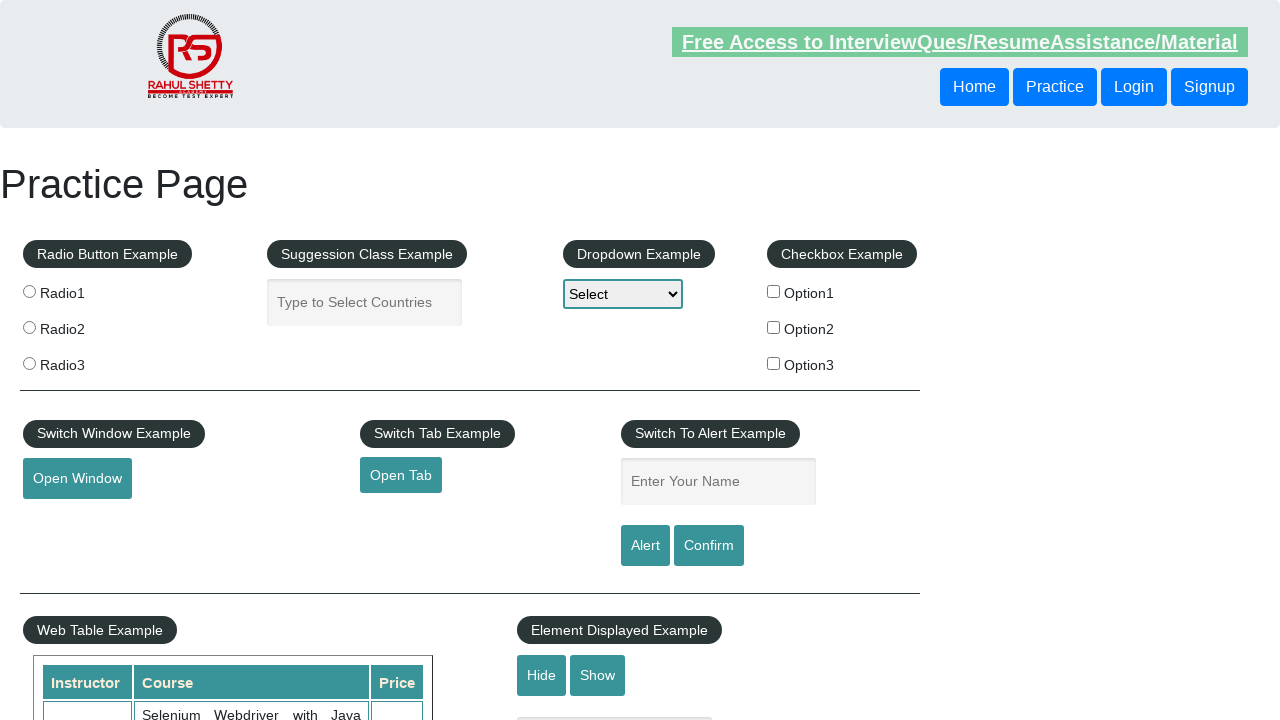

Located first column of links in footer
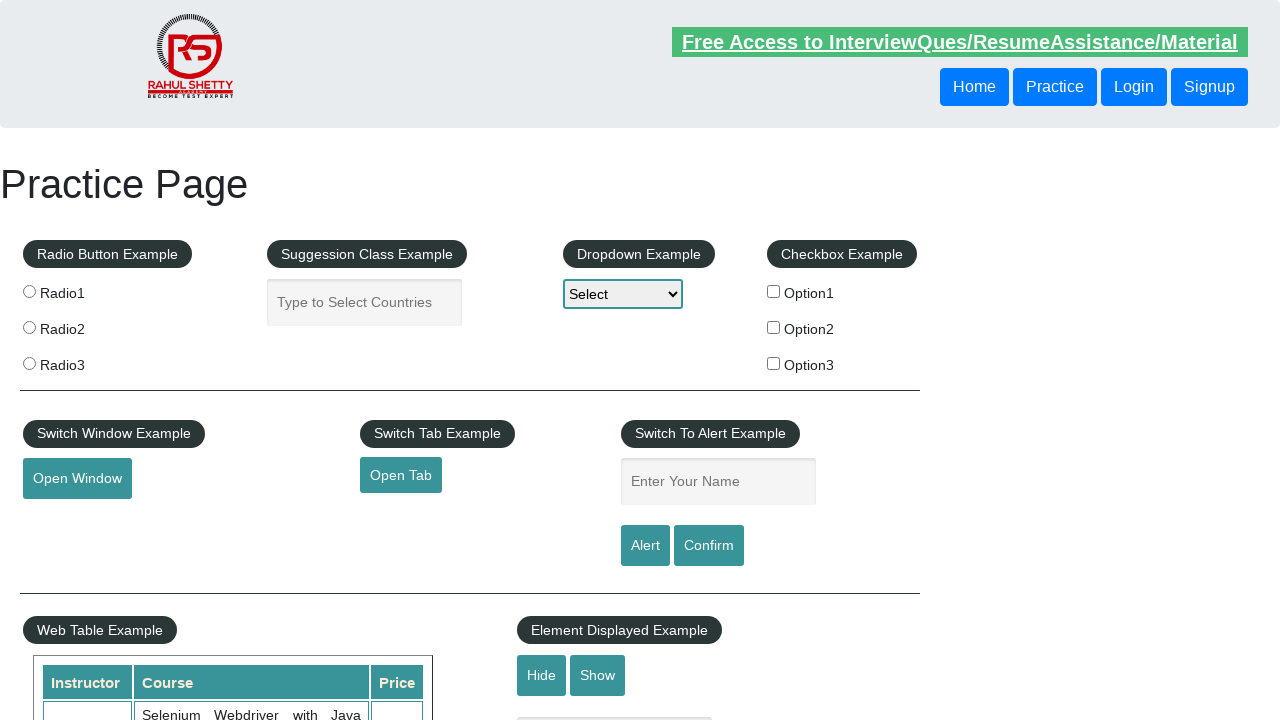

Found 5 links in the first column
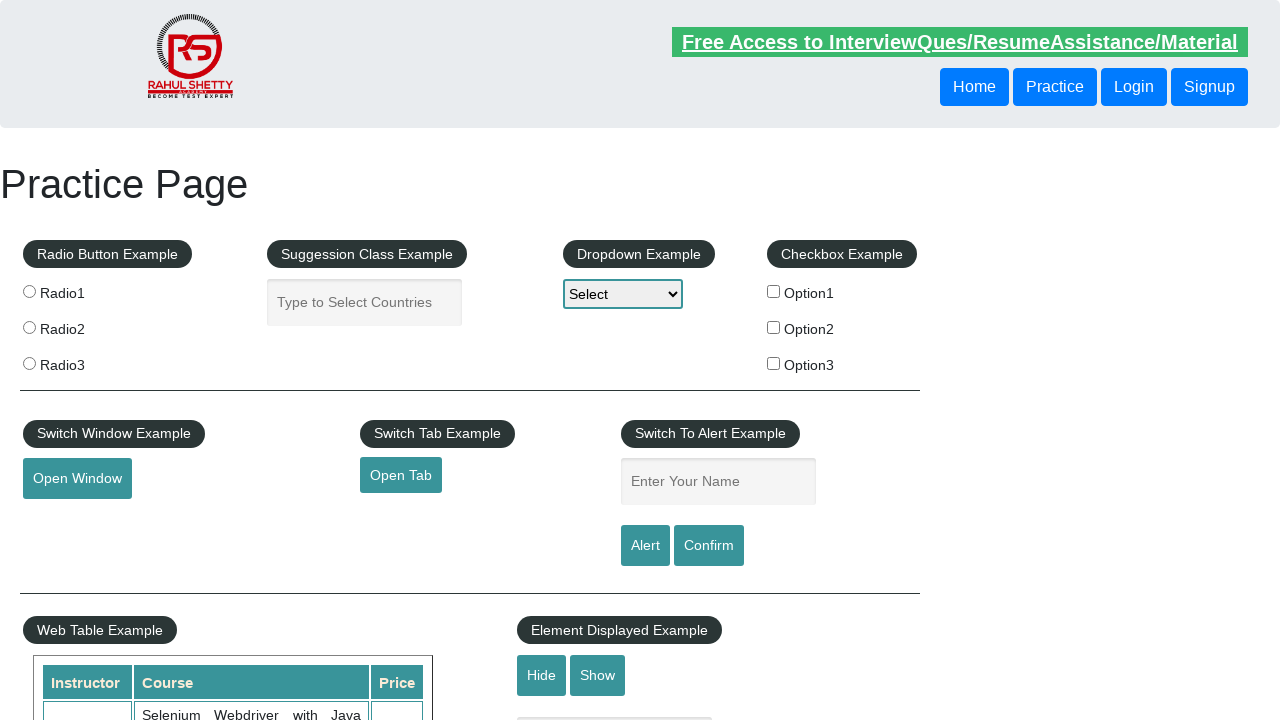

Clicked link 1 with Ctrl modifier to open in new tab at (68, 520) on #gf-BIG >> xpath=//table/tbody/tr/td[1]/ul >> a >> nth=1
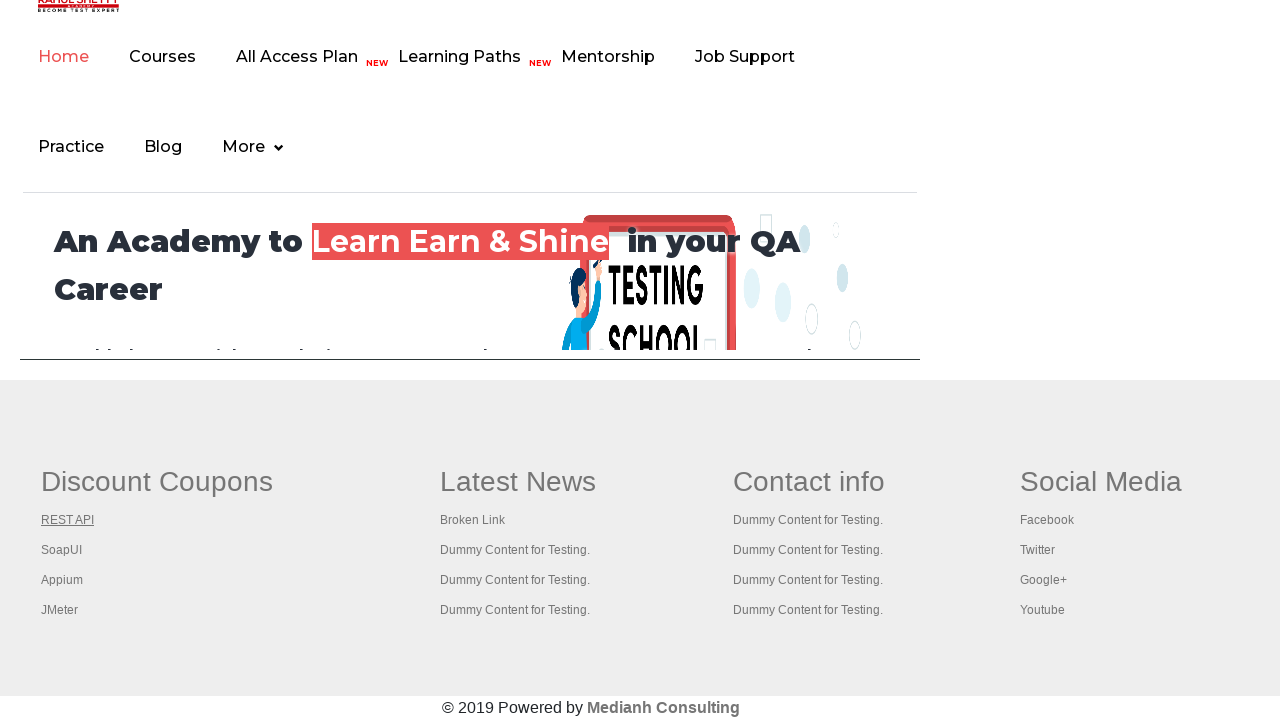

Waited 2 seconds for new tab to load
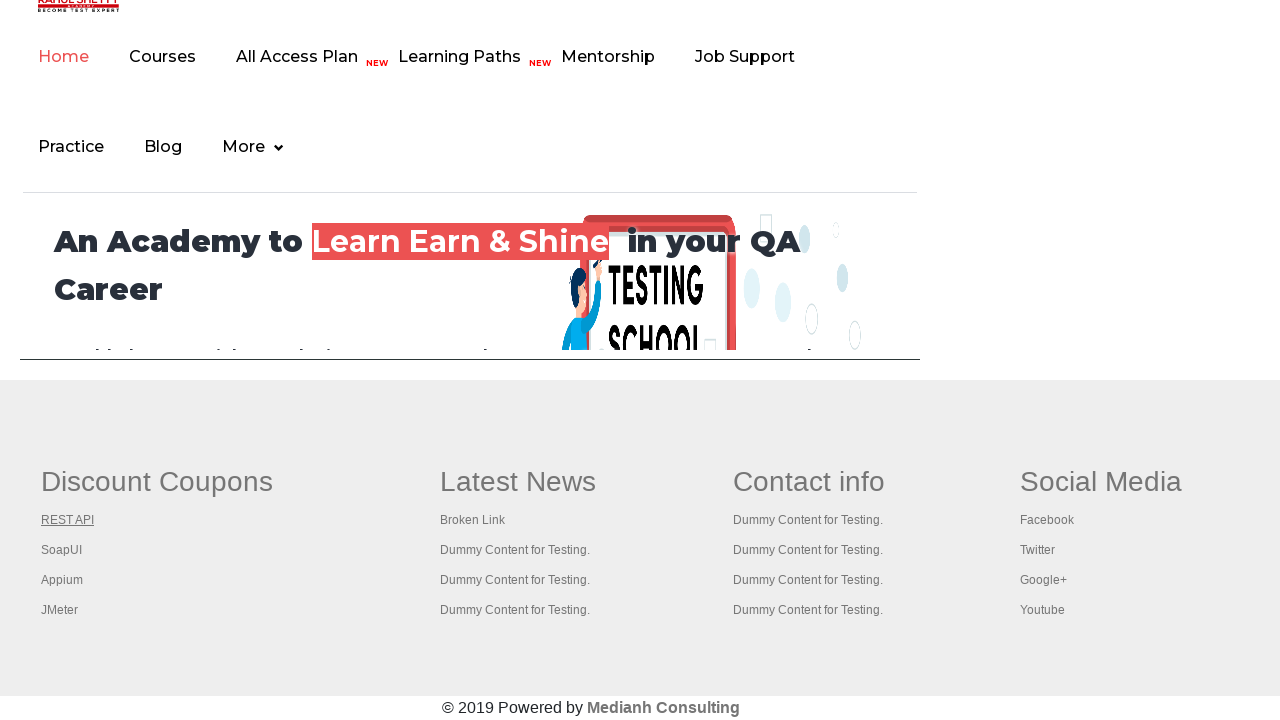

Clicked link 2 with Ctrl modifier to open in new tab at (62, 550) on #gf-BIG >> xpath=//table/tbody/tr/td[1]/ul >> a >> nth=2
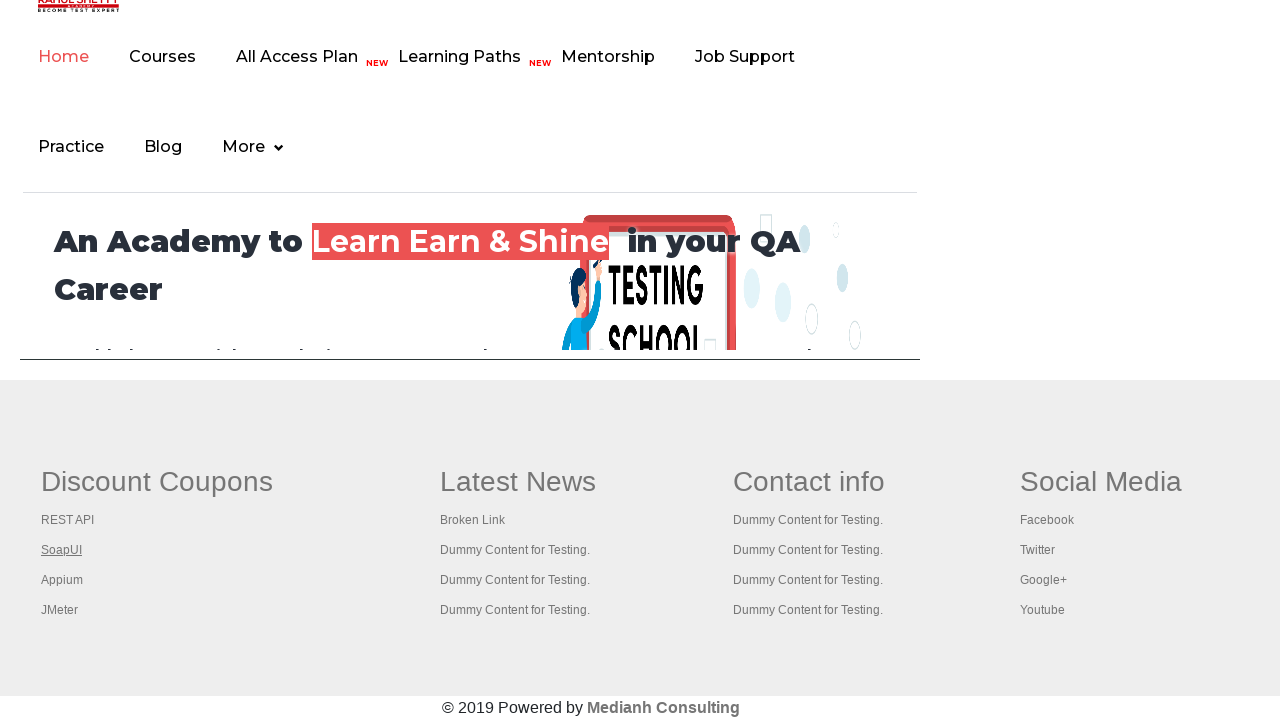

Waited 2 seconds for new tab to load
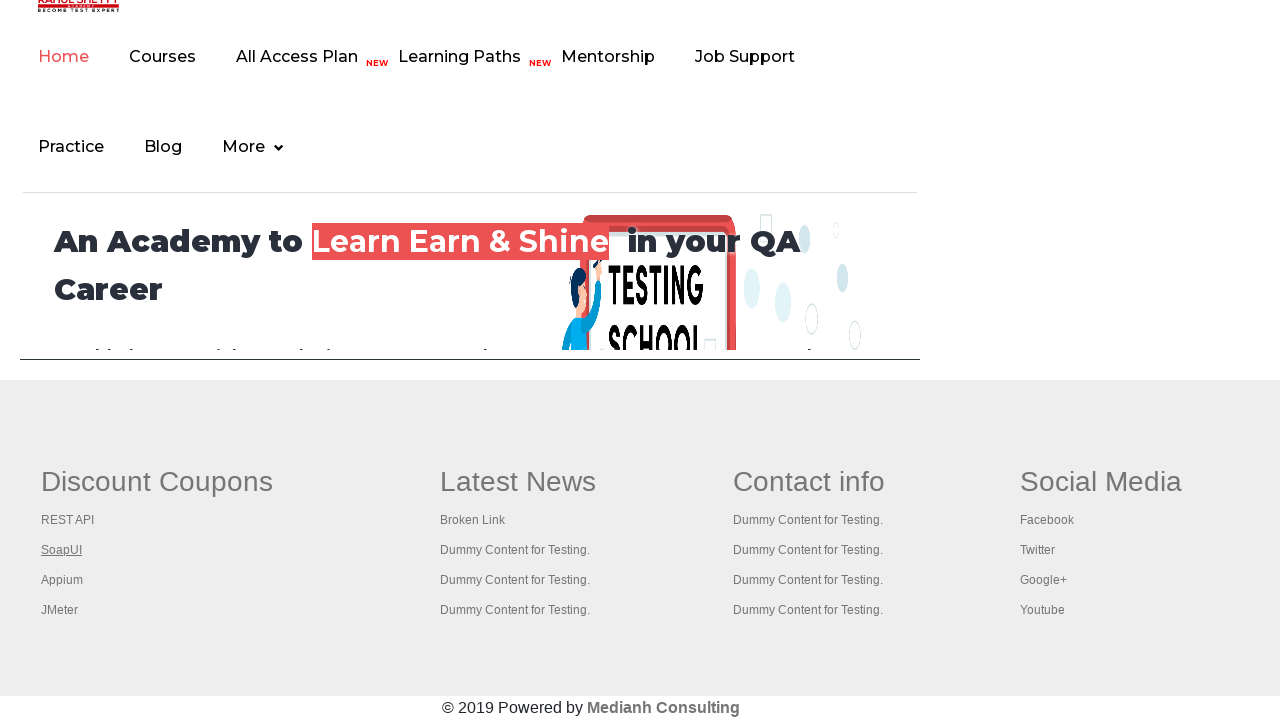

Clicked link 3 with Ctrl modifier to open in new tab at (62, 580) on #gf-BIG >> xpath=//table/tbody/tr/td[1]/ul >> a >> nth=3
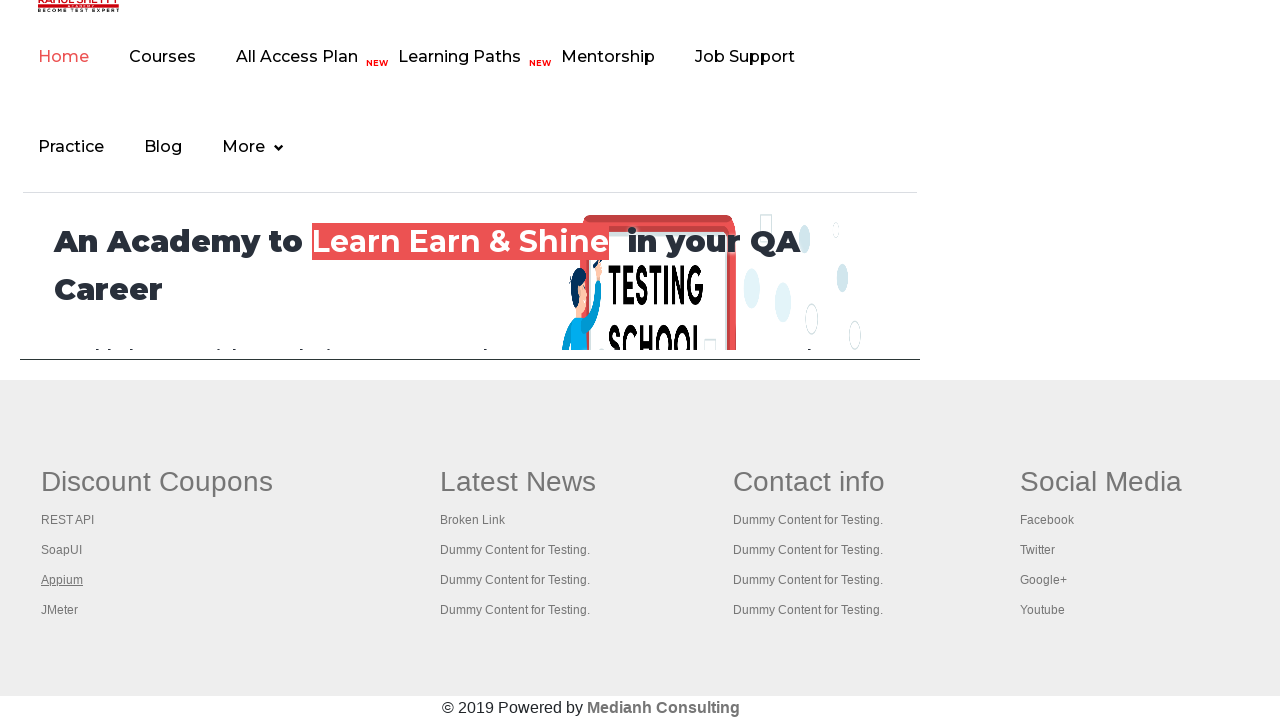

Waited 2 seconds for new tab to load
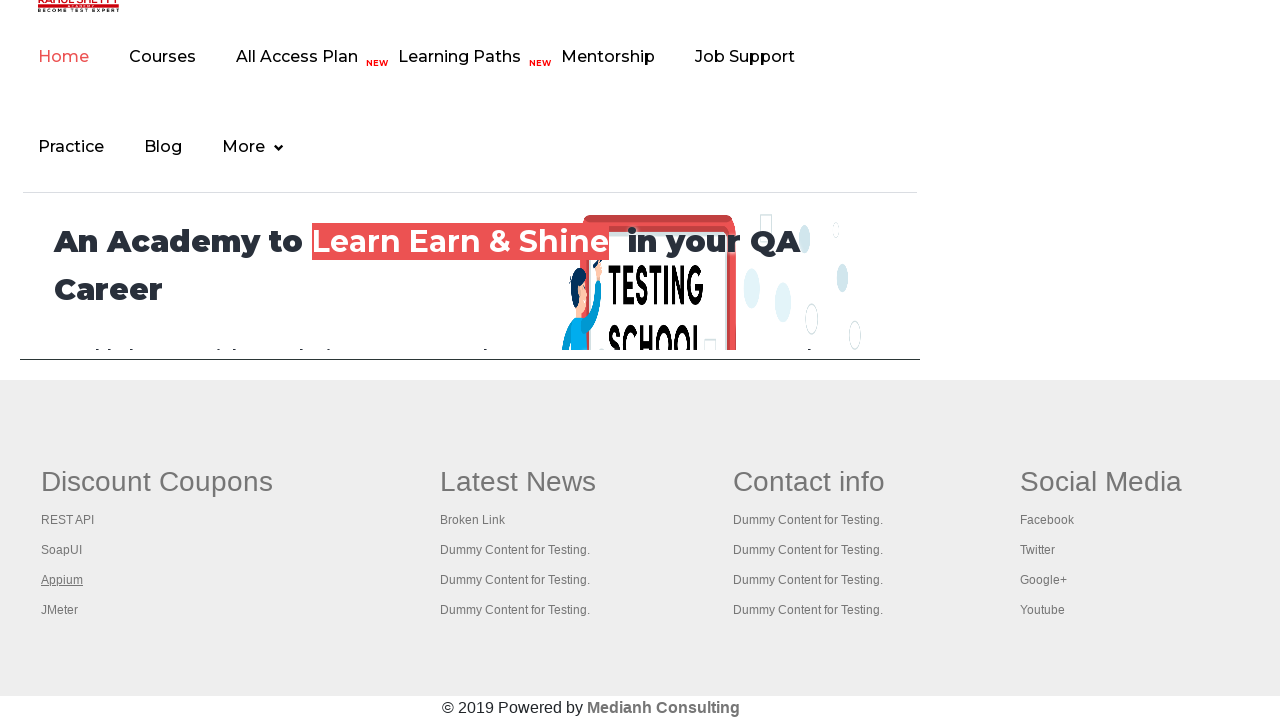

Clicked link 4 with Ctrl modifier to open in new tab at (60, 610) on #gf-BIG >> xpath=//table/tbody/tr/td[1]/ul >> a >> nth=4
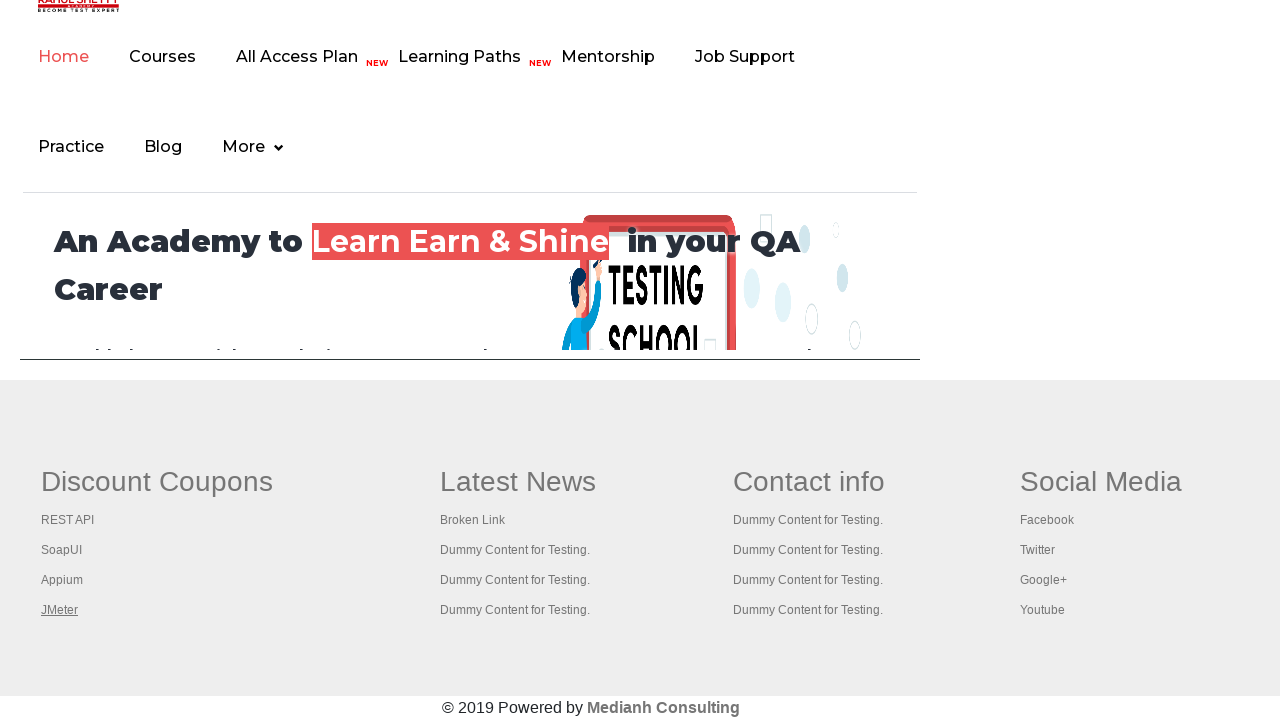

Waited 2 seconds for new tab to load
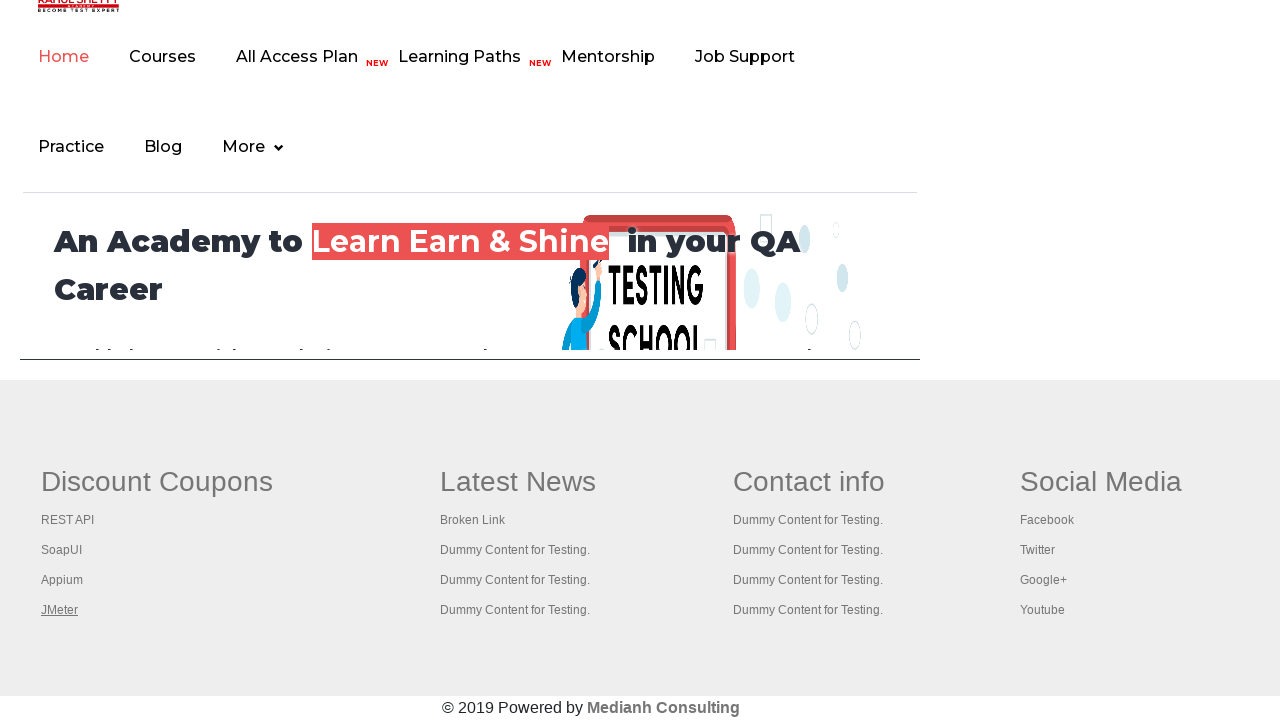

Retrieved all 5 open pages/tabs from context
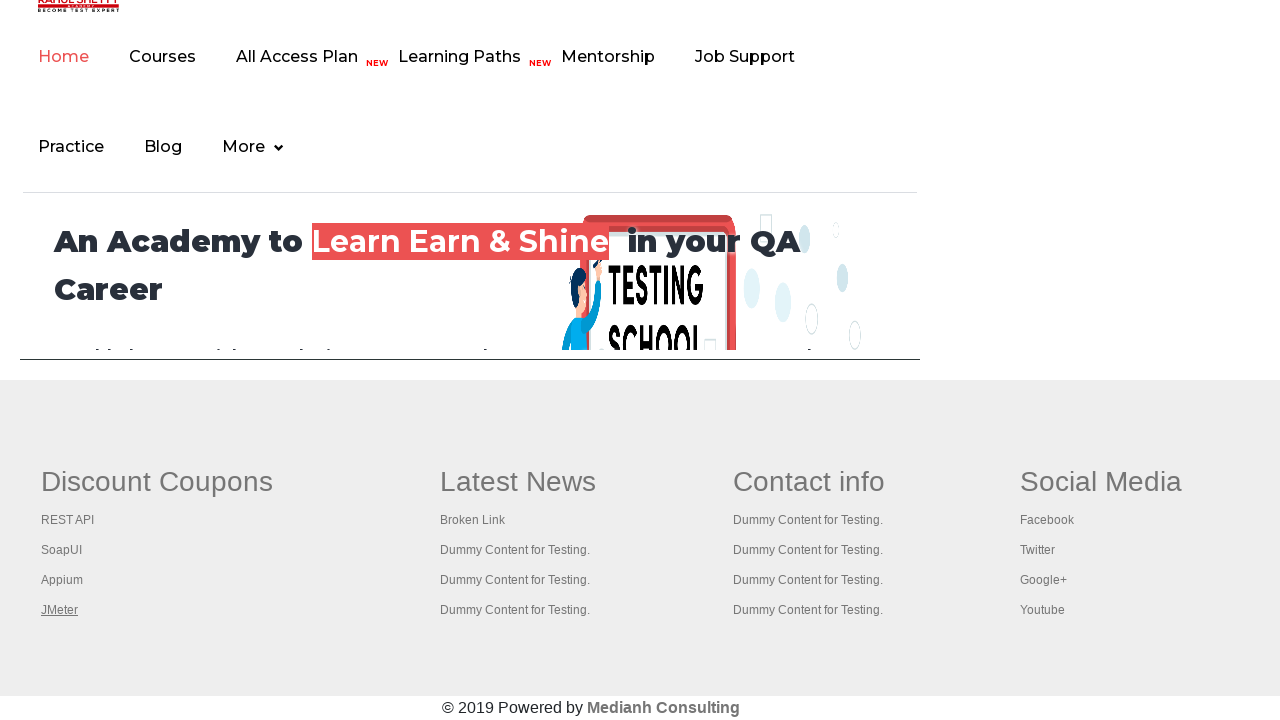

Brought a tab to the front
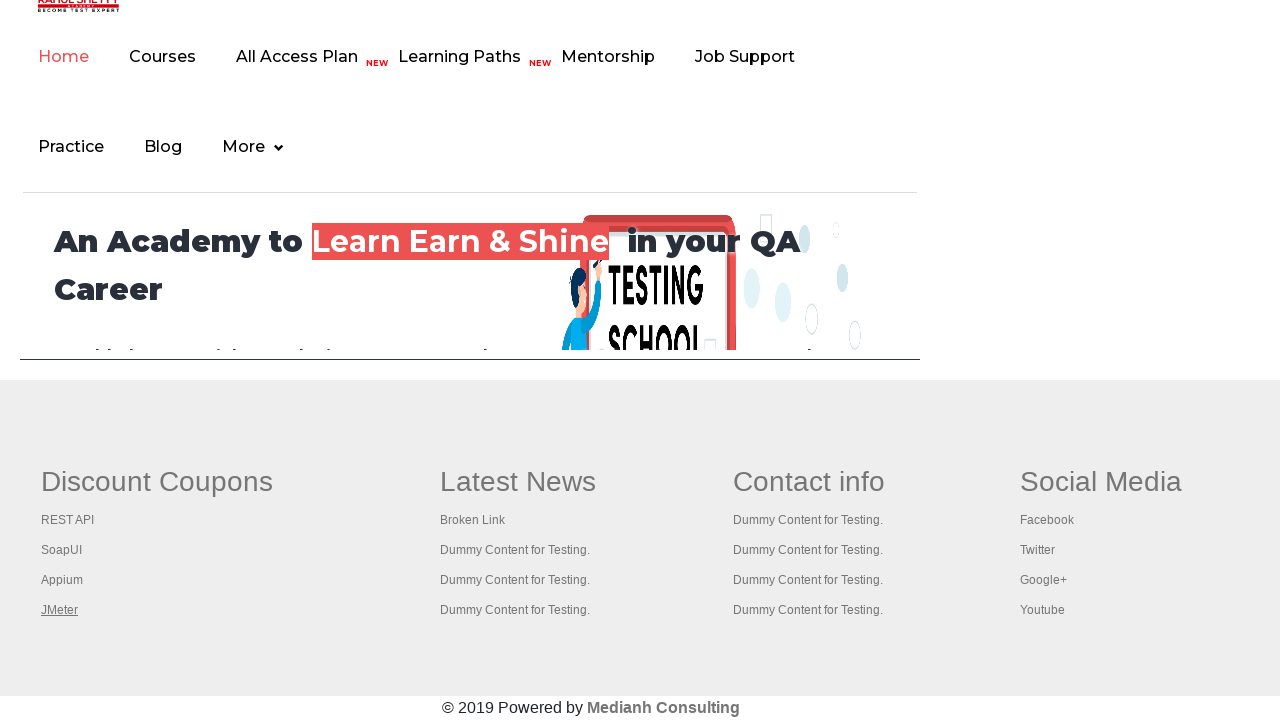

Tab loaded to domcontentloaded state
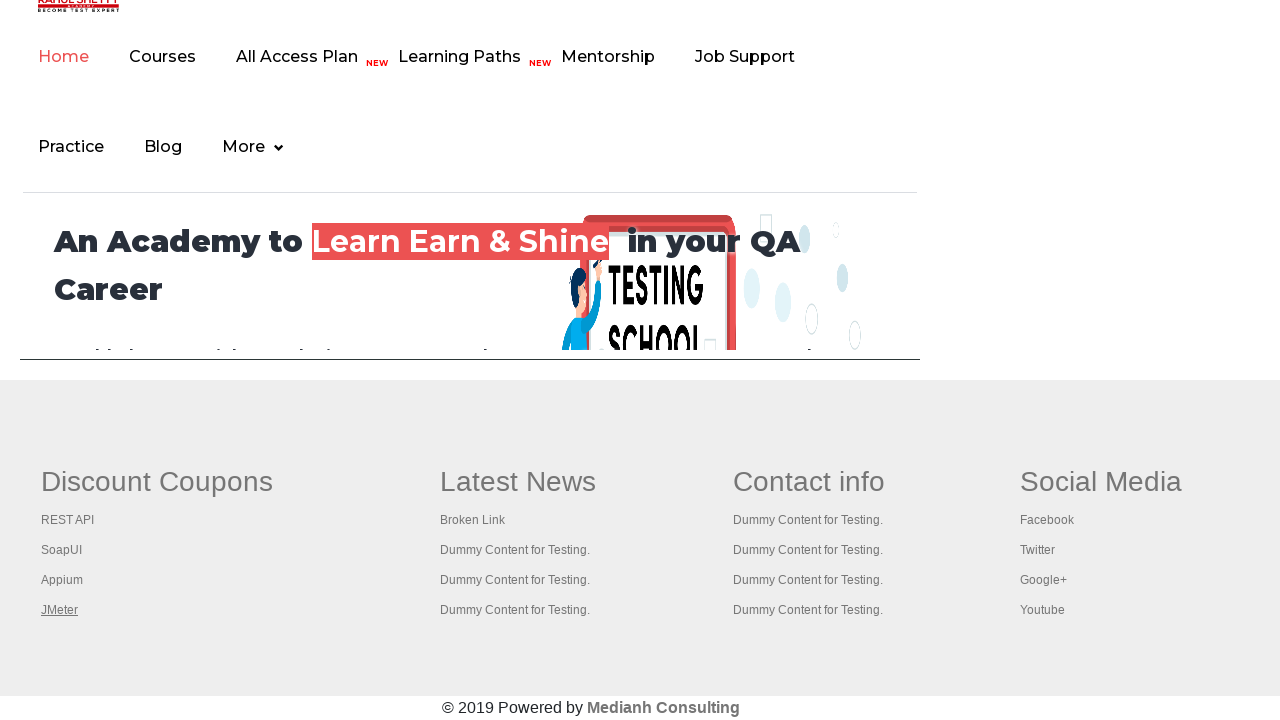

Brought a tab to the front
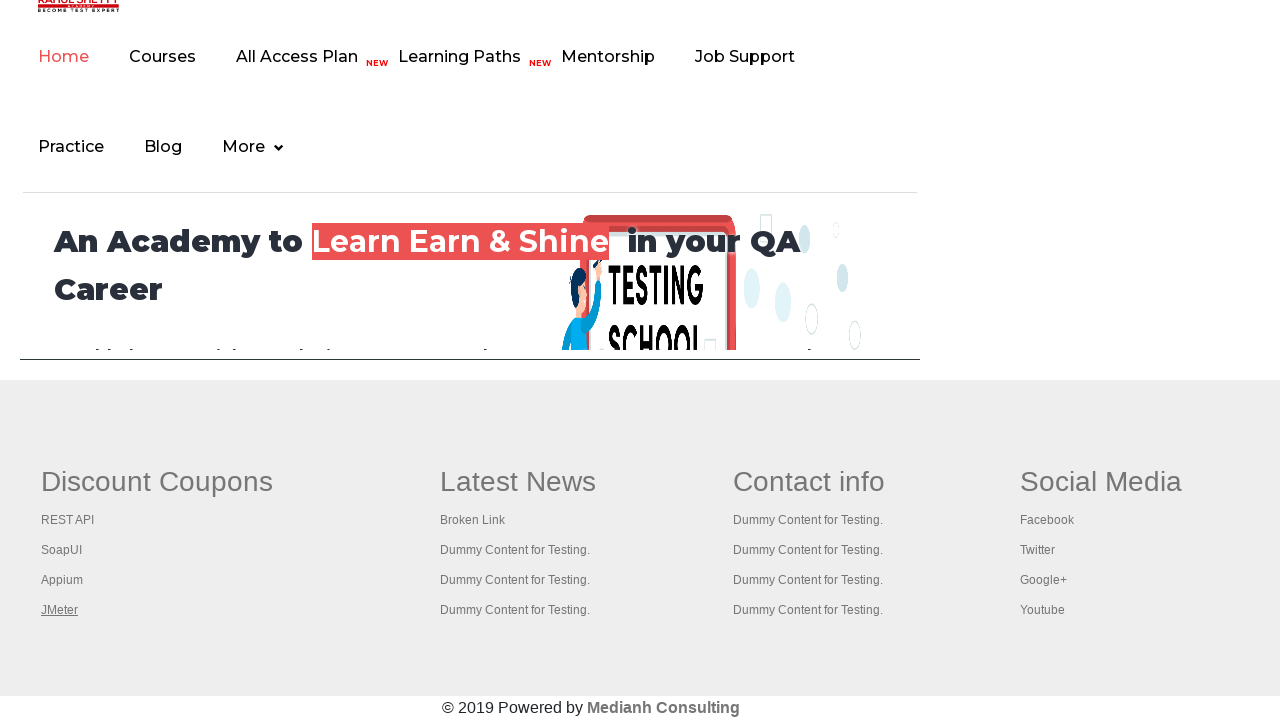

Tab loaded to domcontentloaded state
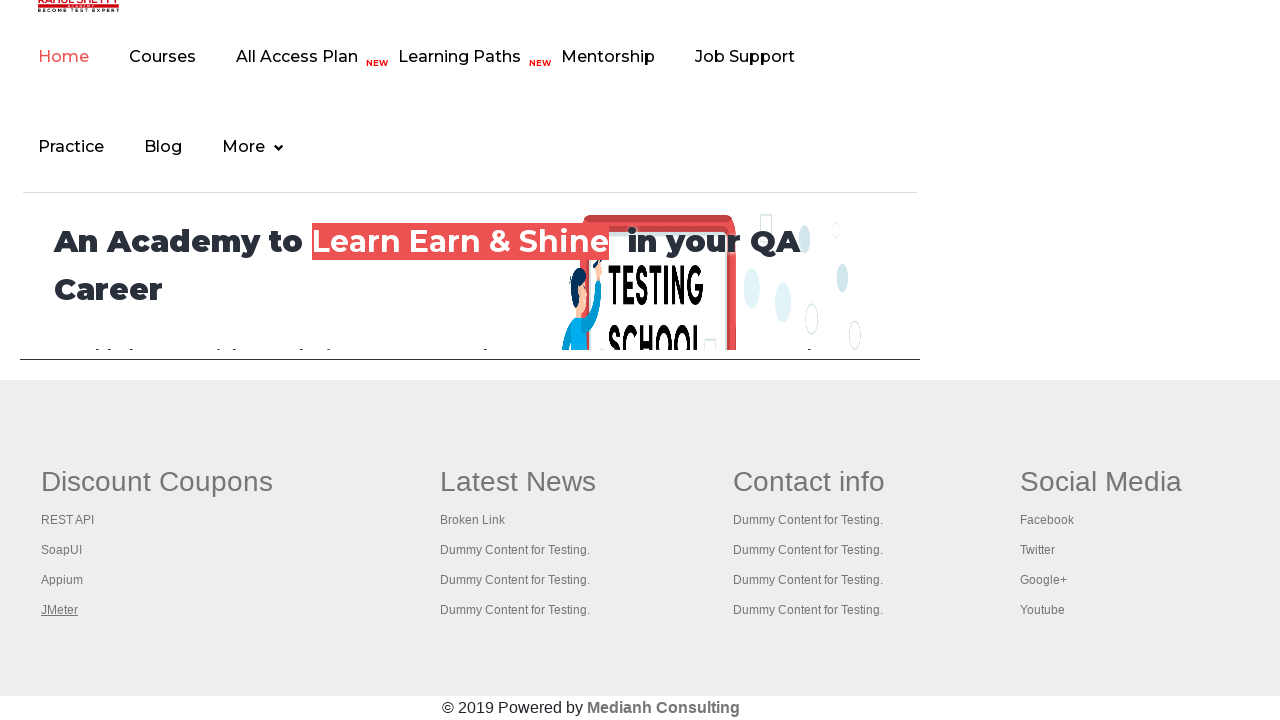

Brought a tab to the front
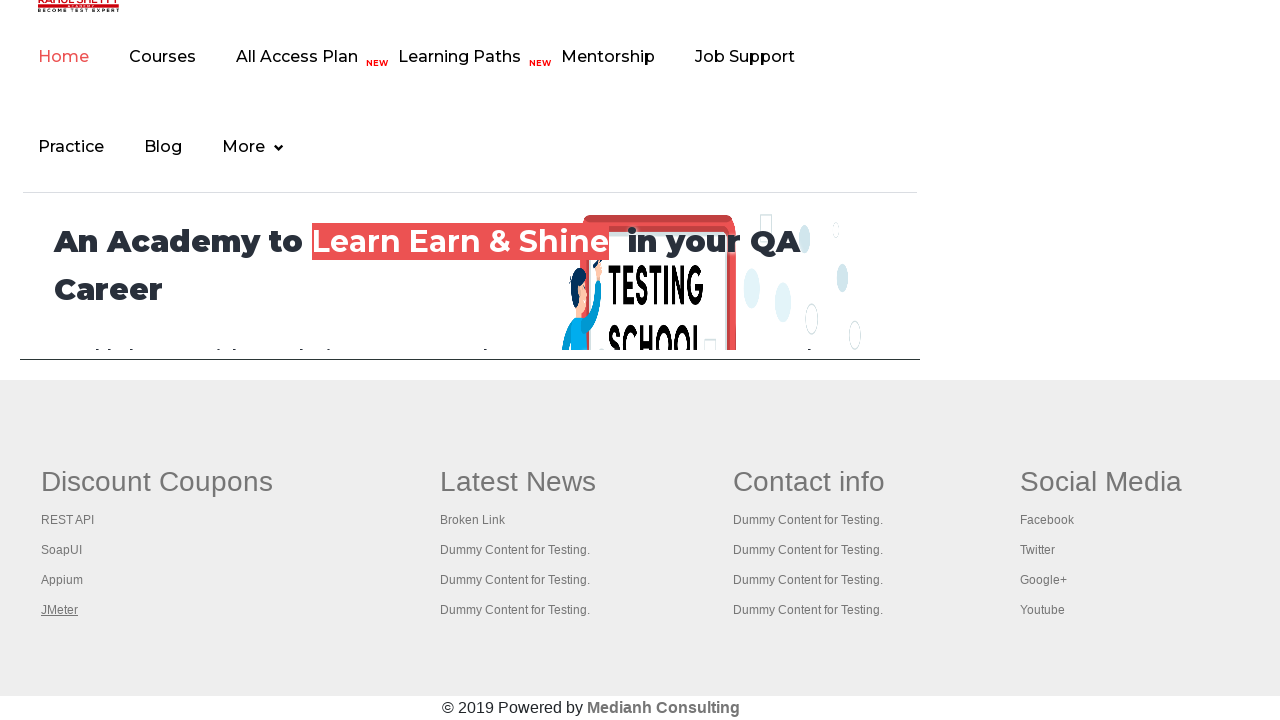

Tab loaded to domcontentloaded state
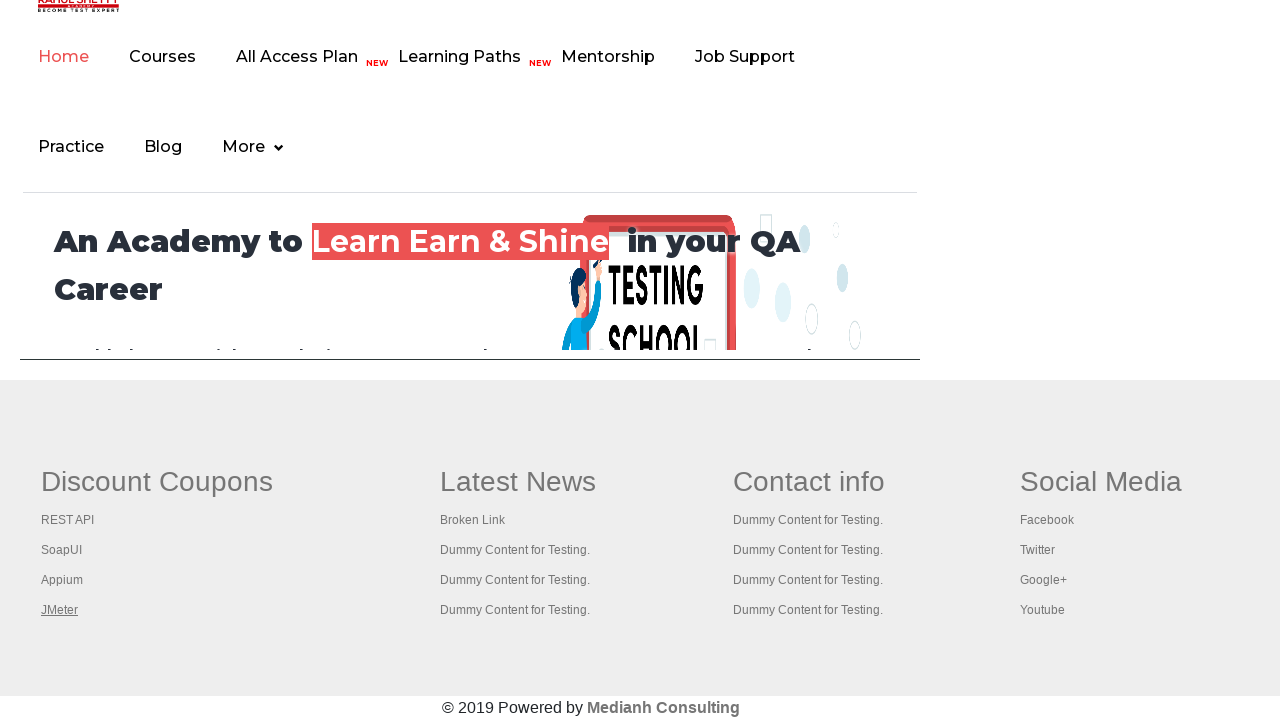

Brought a tab to the front
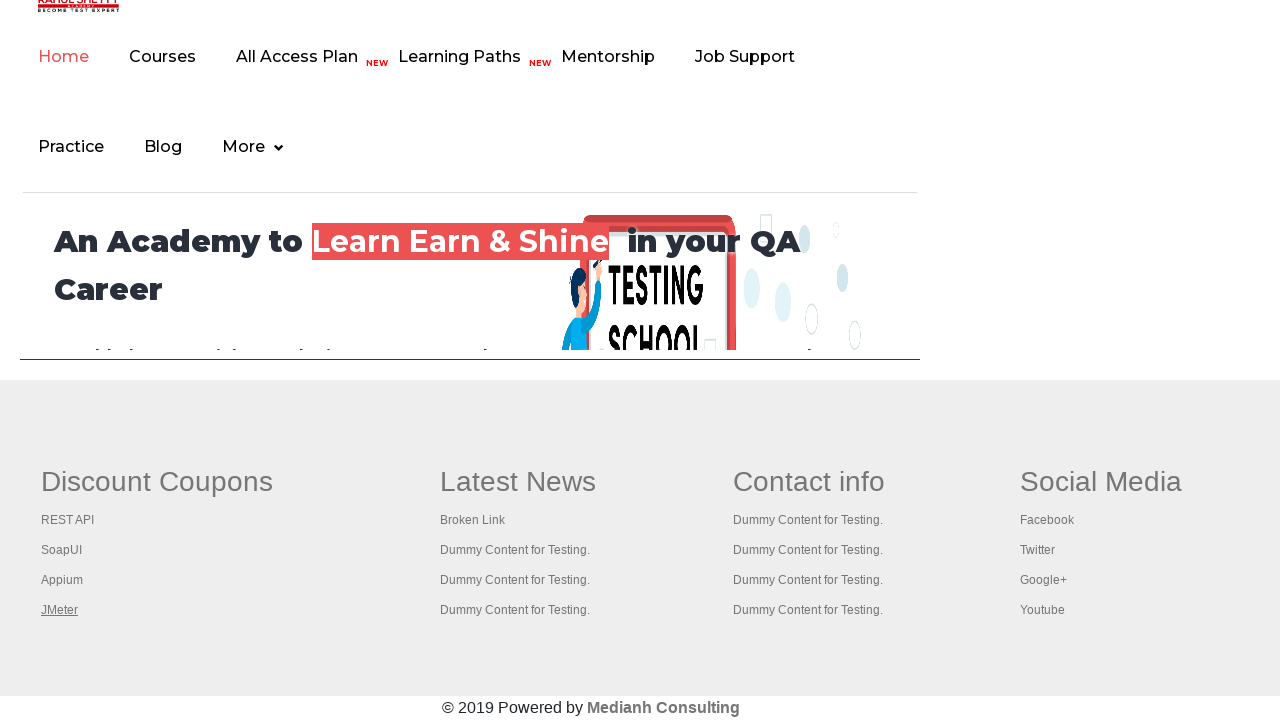

Tab loaded to domcontentloaded state
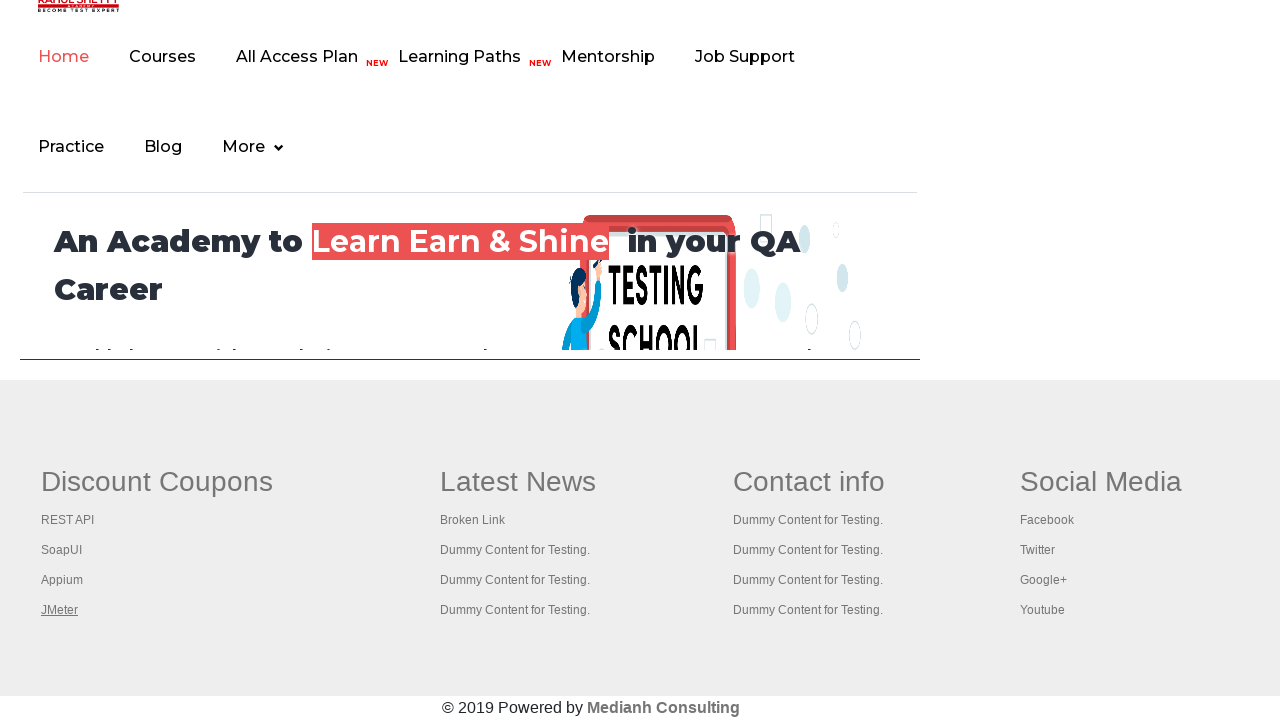

Brought a tab to the front
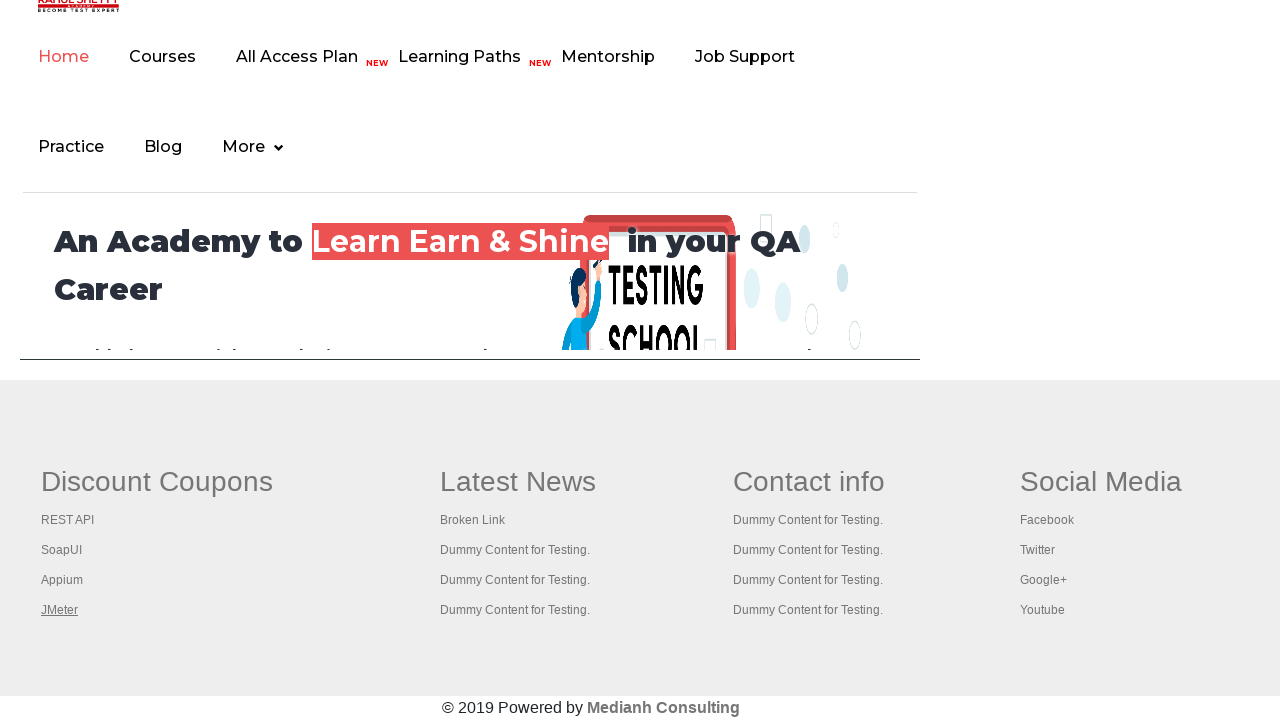

Tab loaded to domcontentloaded state
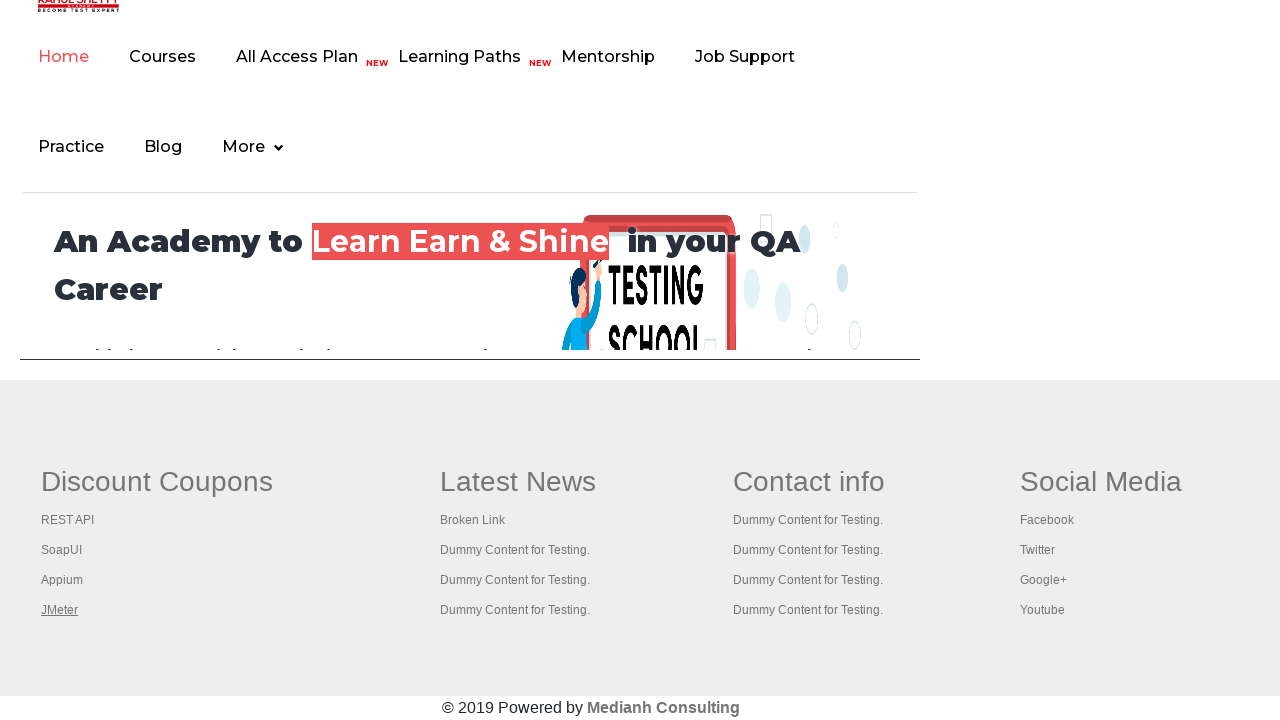

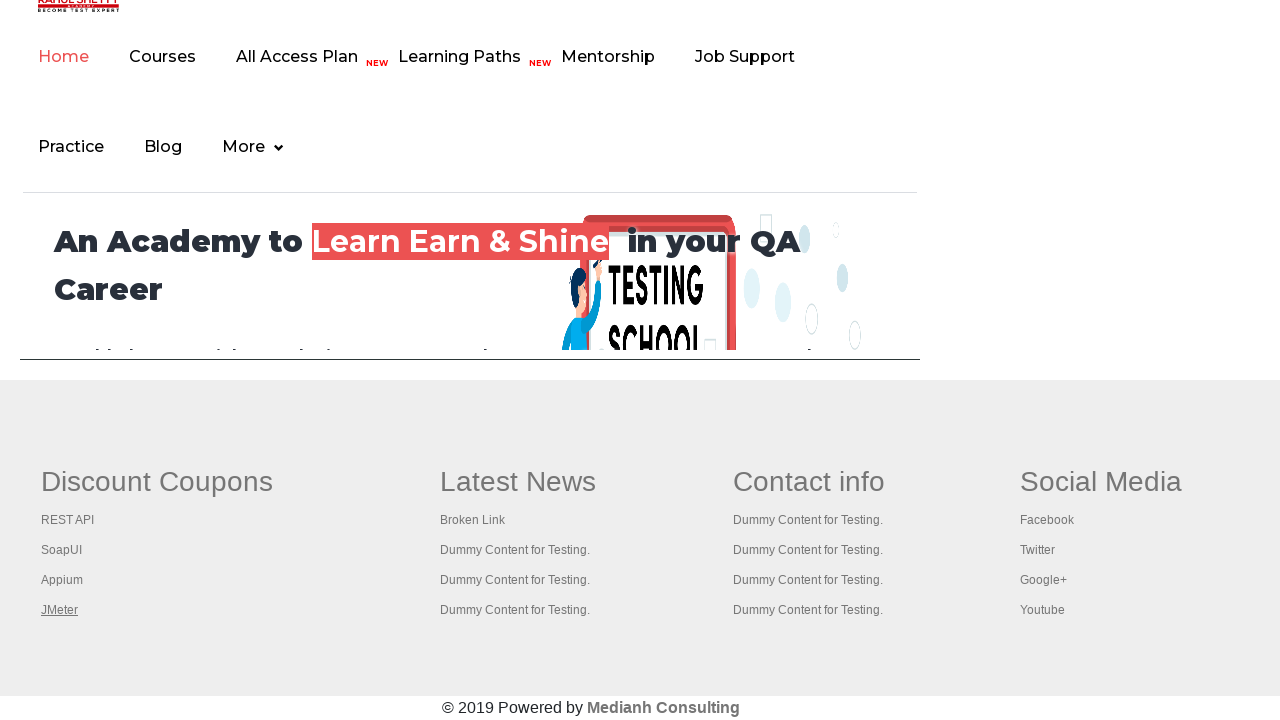